Tests iframe switching functionality on W3Schools try-it editor by switching to an iframe and clicking a button that triggers an alert

Starting URL: https://www.w3schools.com/jsref/tryit.asp?filename=tryjsref_alert

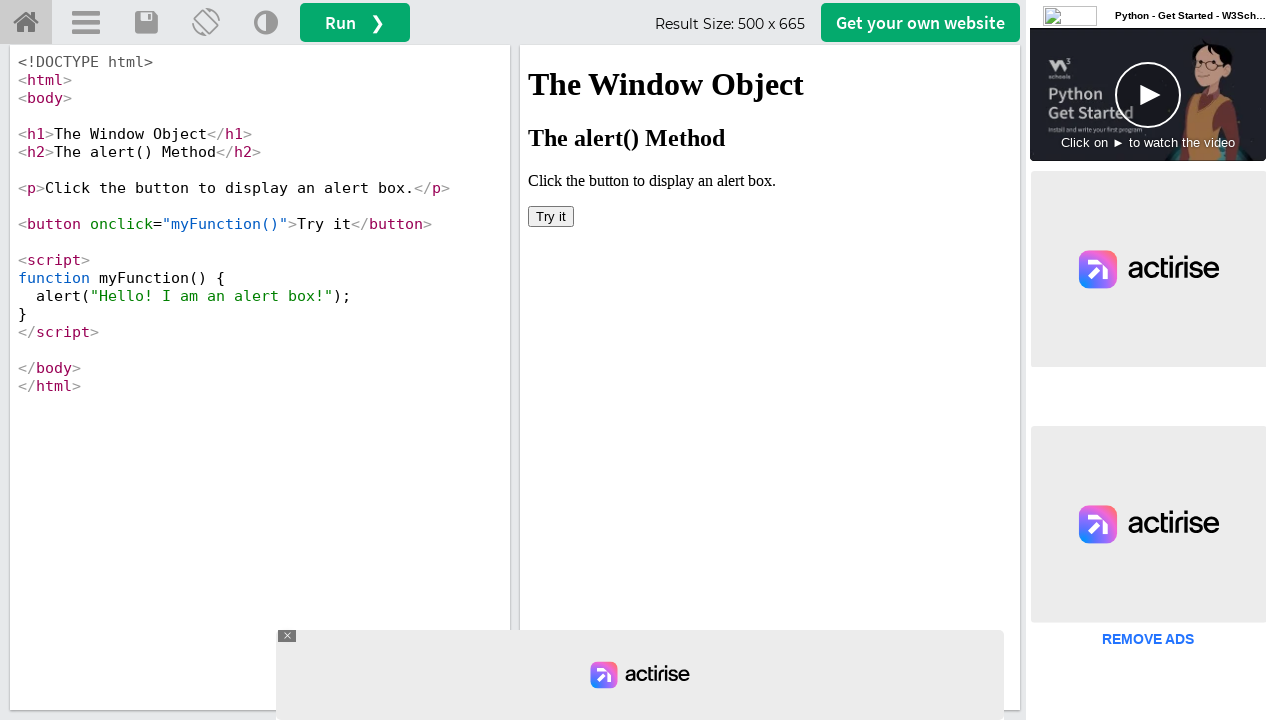

Located the iframeResult iframe
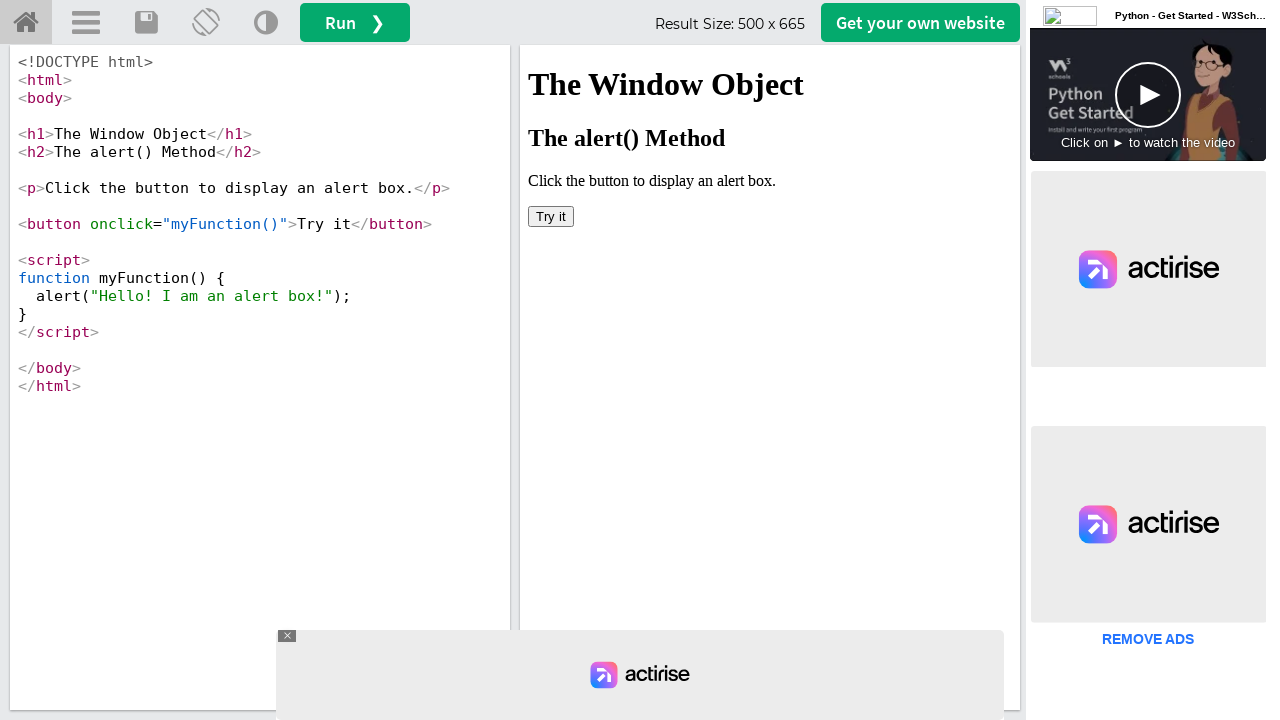

Clicked the button inside the iframe to trigger the alert at (551, 216) on #iframeResult >> internal:control=enter-frame >> xpath=/html/body/button
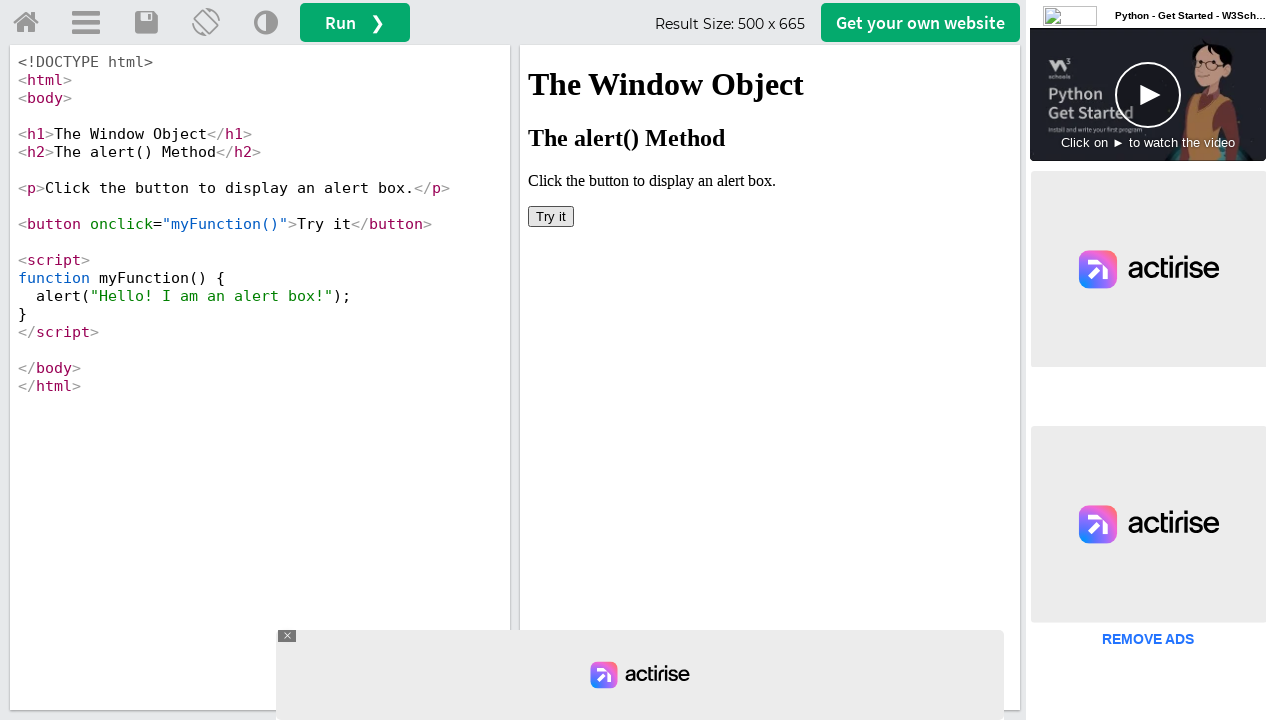

Set up dialog handler to accept alerts
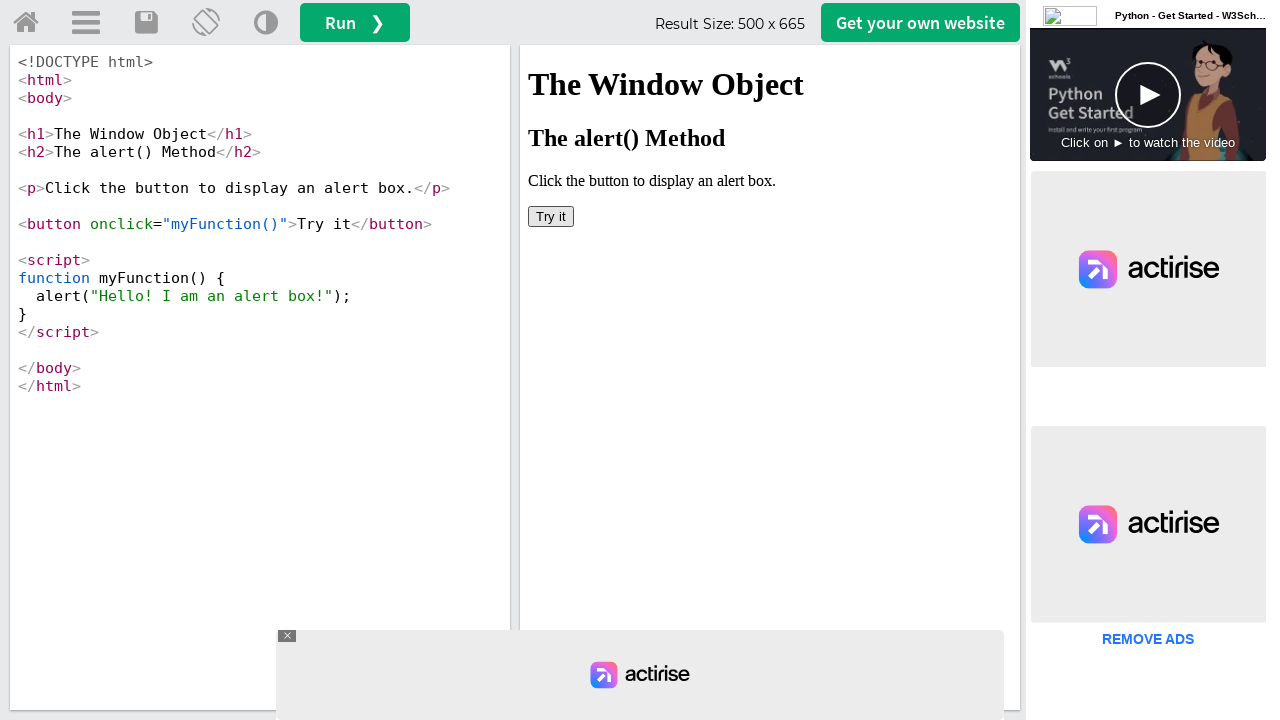

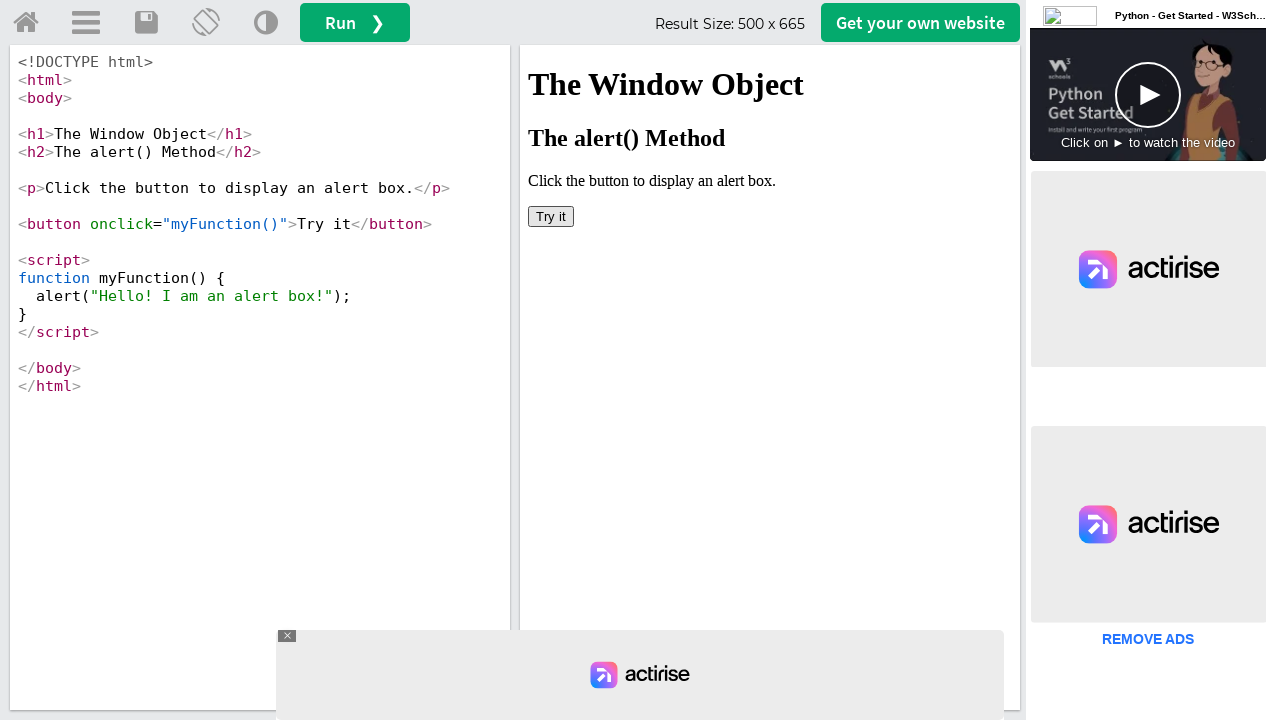